Verifies the XPath element text of the title on the login page

Starting URL: https://the-internet.herokuapp.com

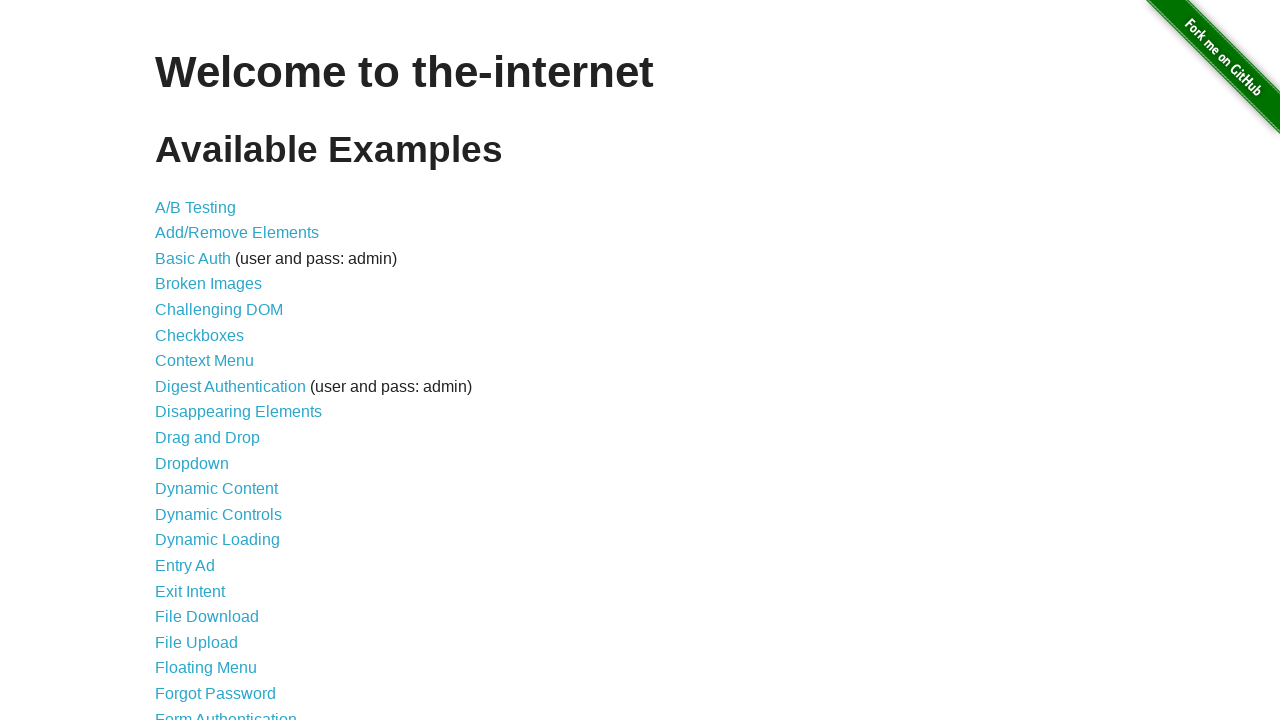

Clicked on Form Authentication link at (226, 712) on xpath=//a[text()='Form Authentication']
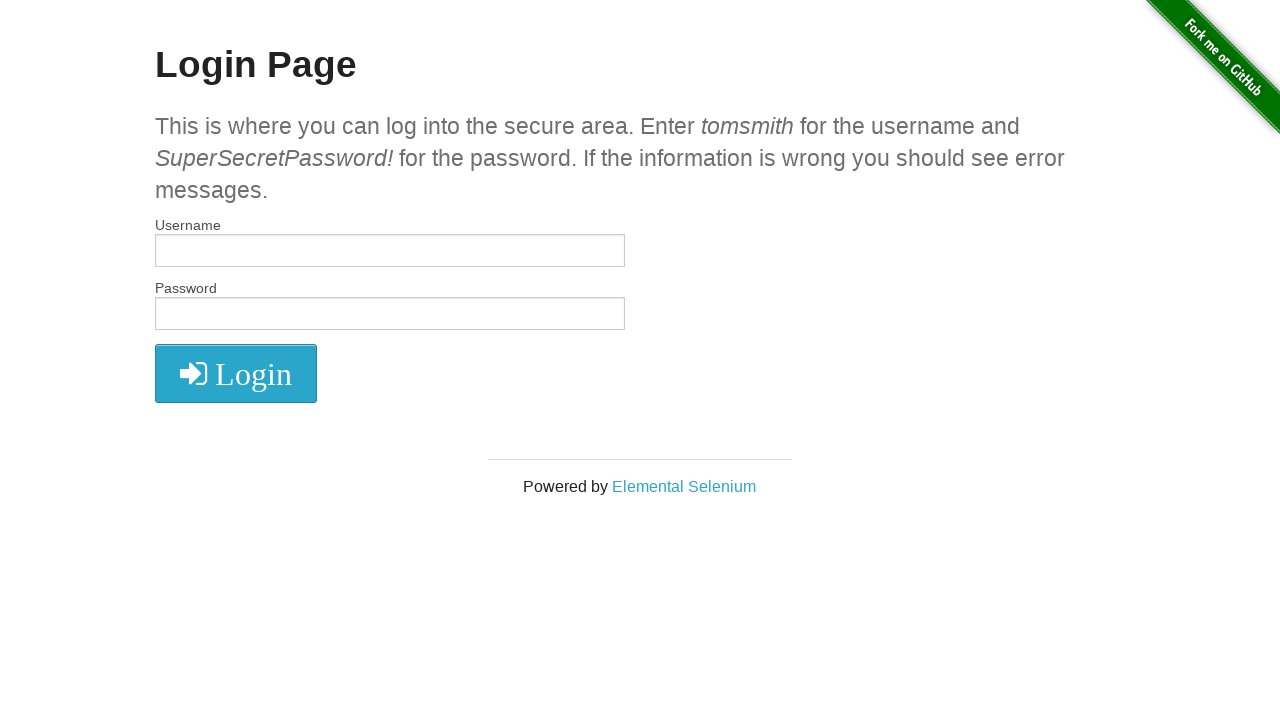

Located h2 element on the page
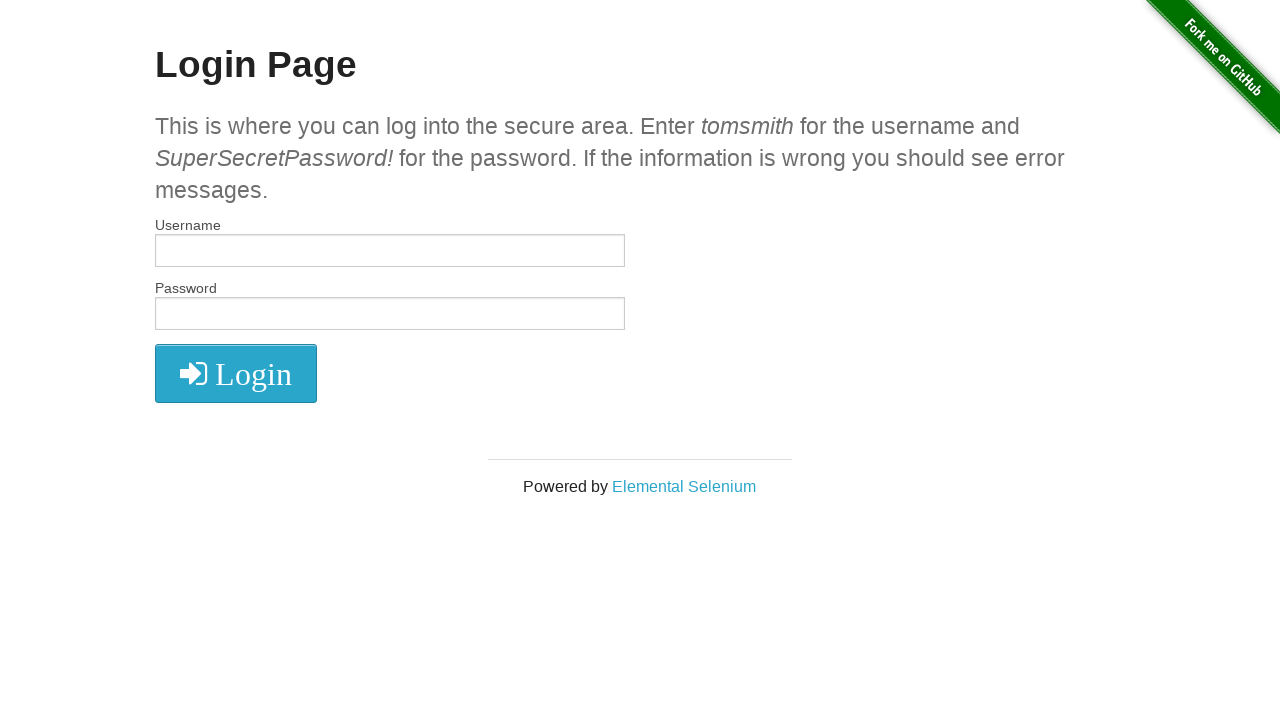

Verified h2 element text equals 'Login Page'
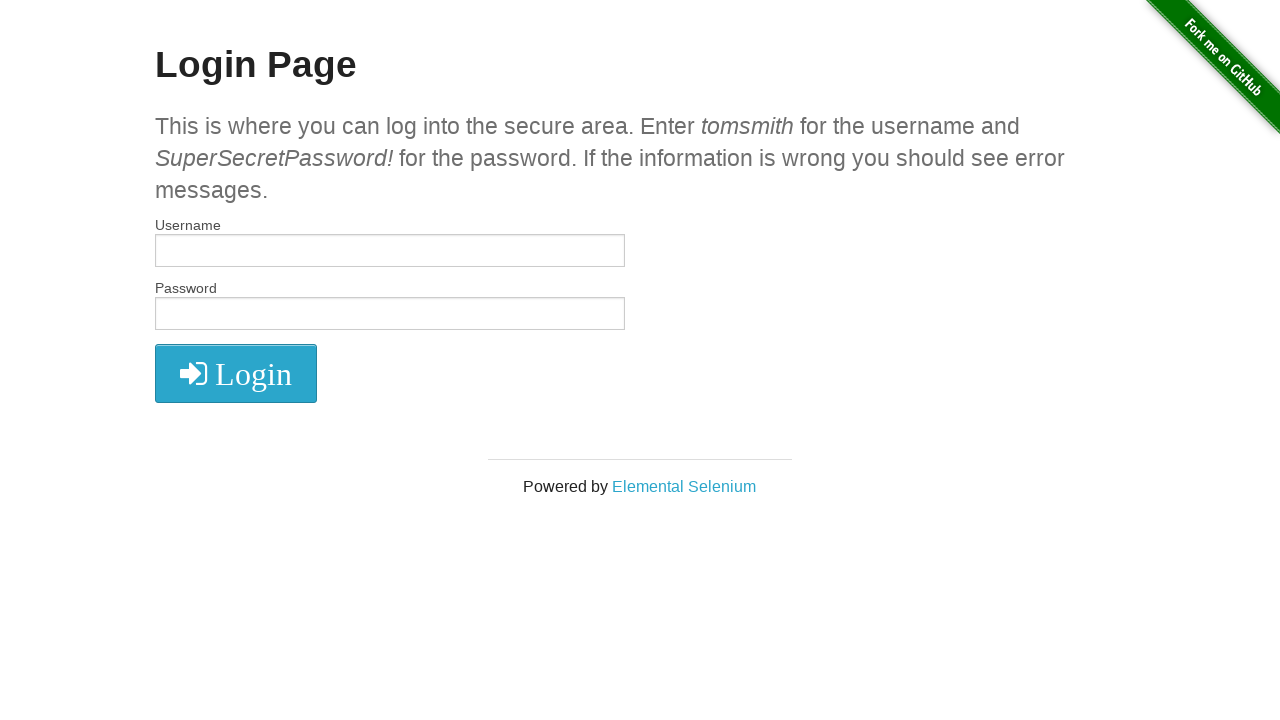

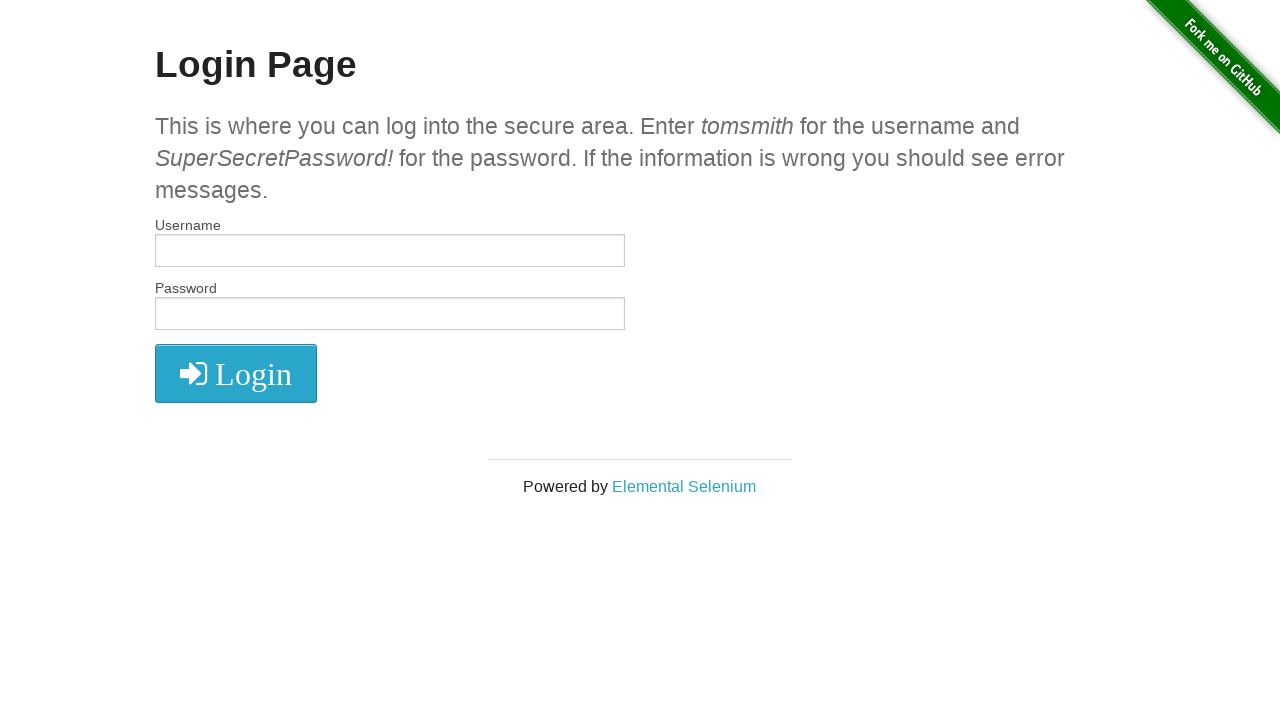